Selects a mathematical operation (subtract or divide) on the calculator

Starting URL: https://www.online-calculator.com/full-screen-calculator/

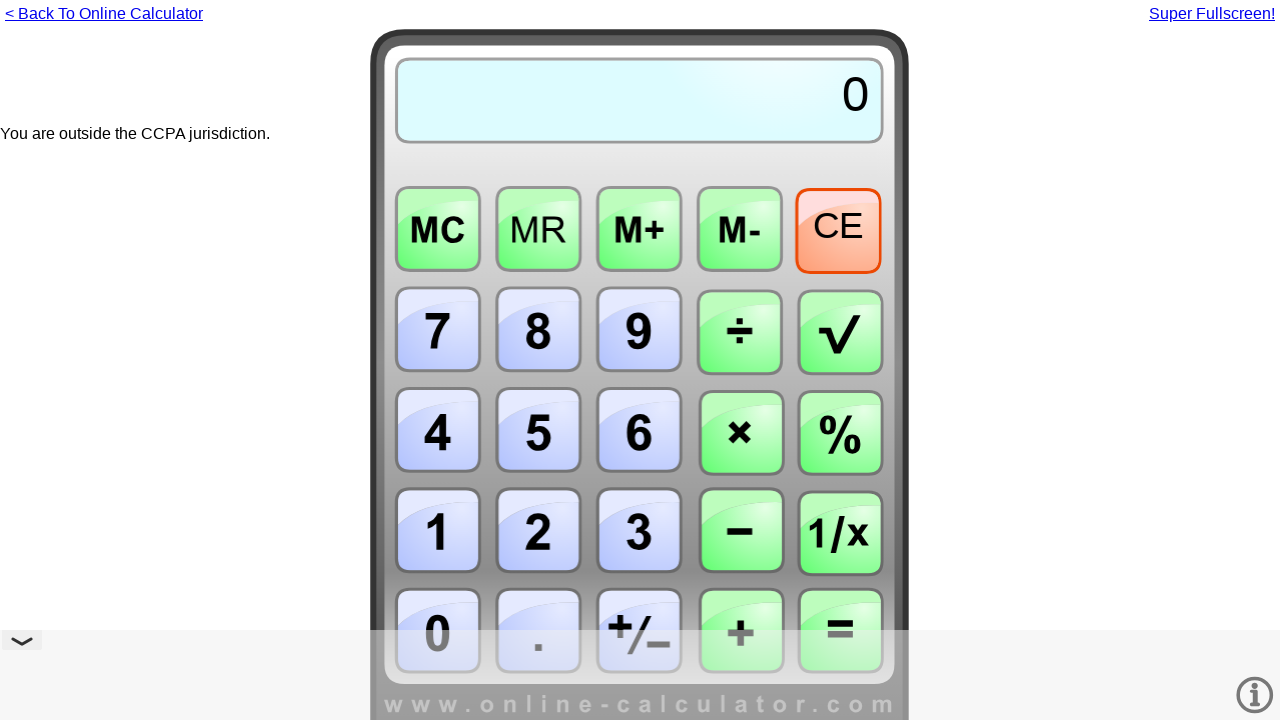

Located calculator iframe
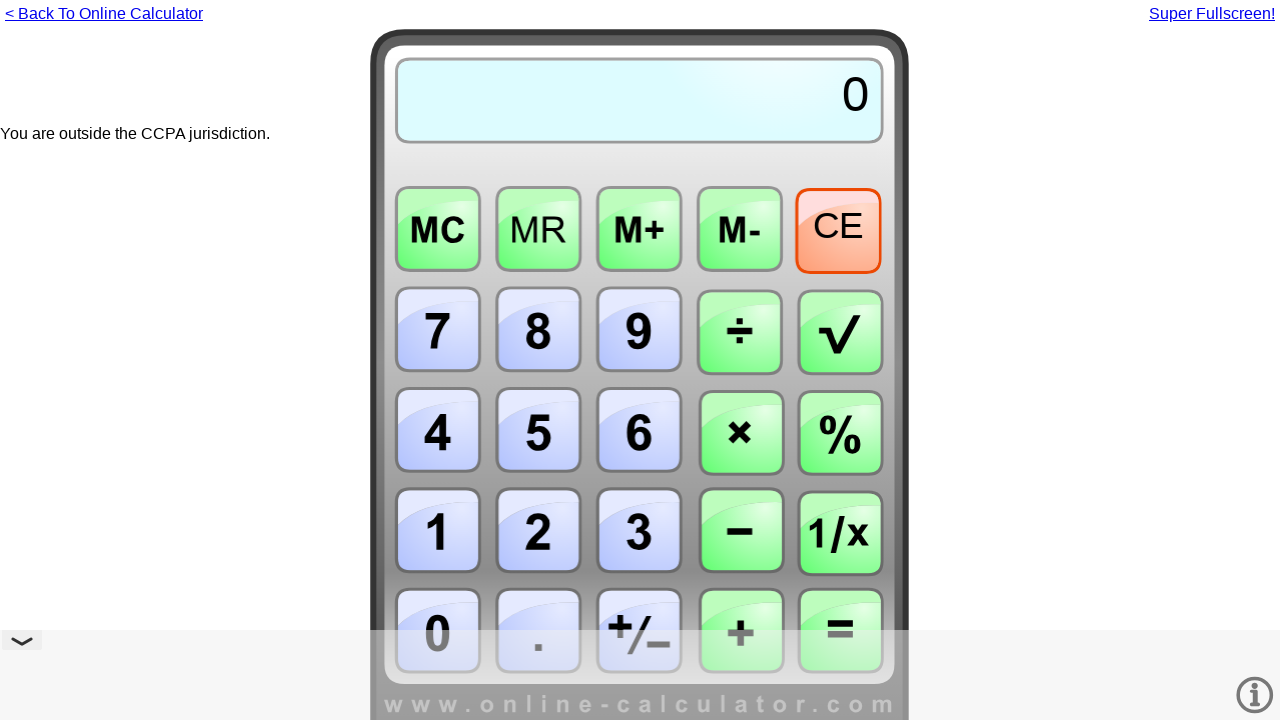

Pressed minus key to select subtract operation
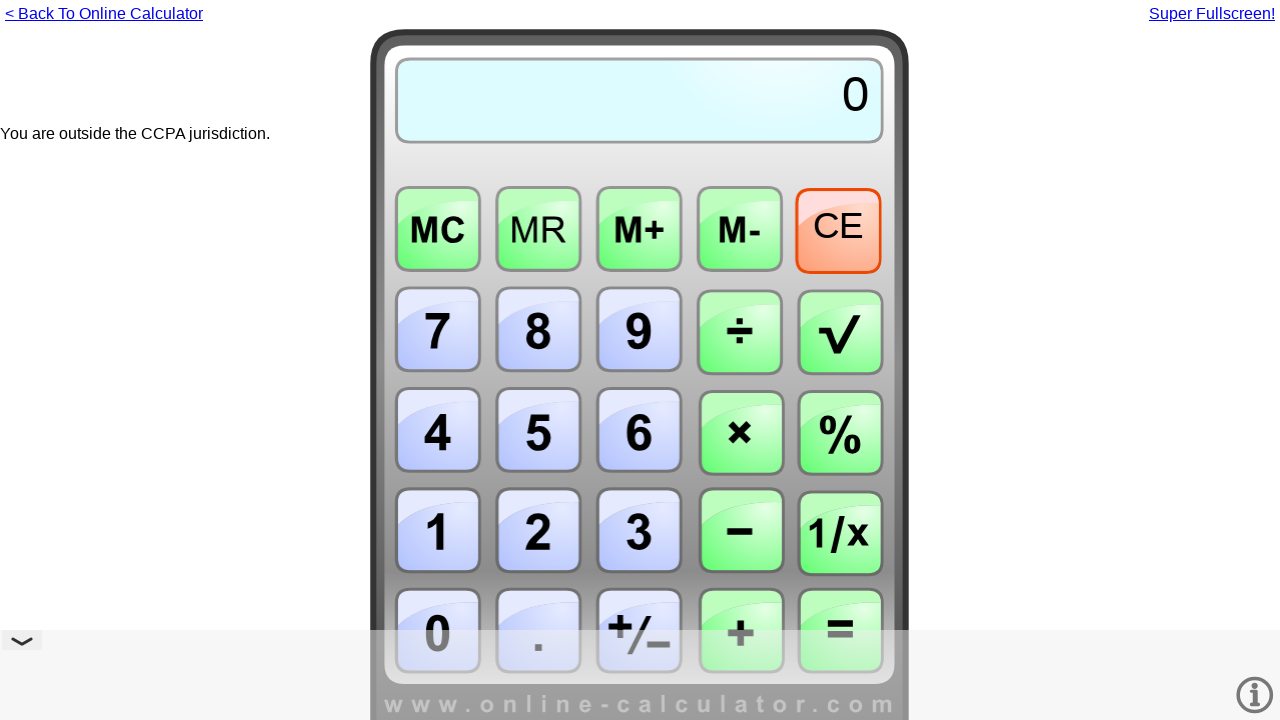

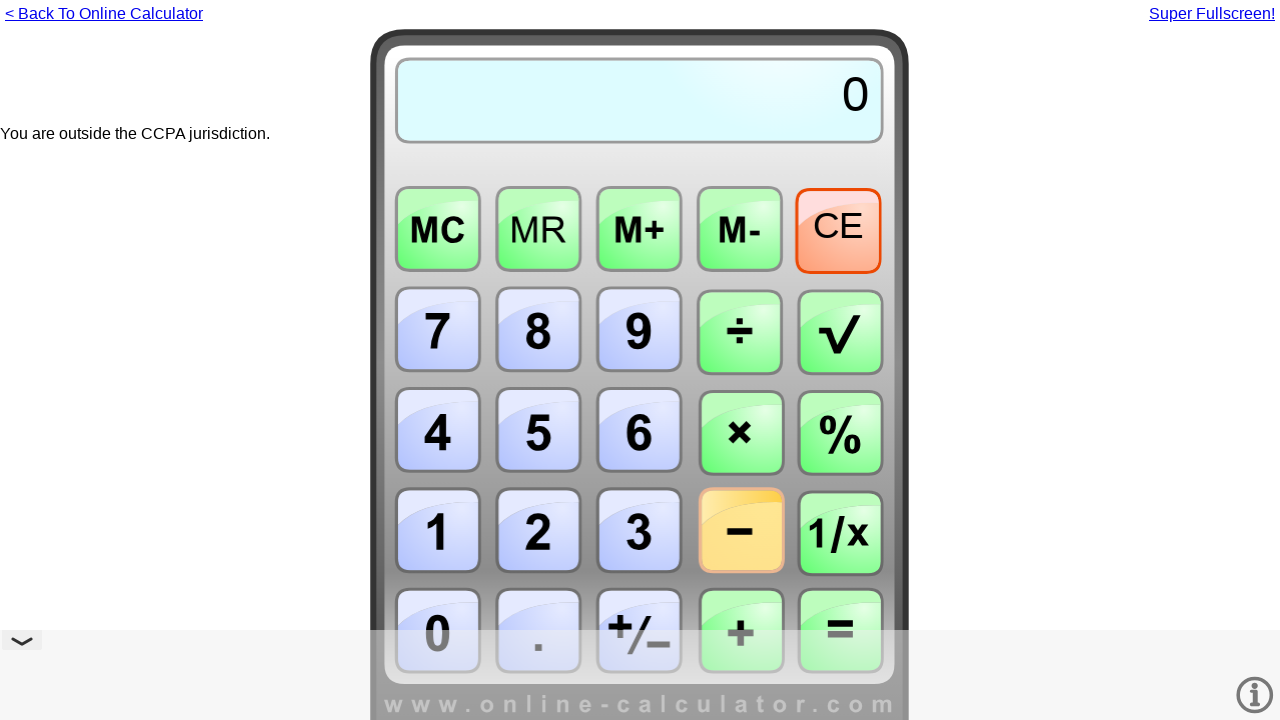